Tests static dropdown functionality by clicking on a currency dropdown element on a practice page

Starting URL: https://rahulshettyacademy.com/dropdownsPractise/

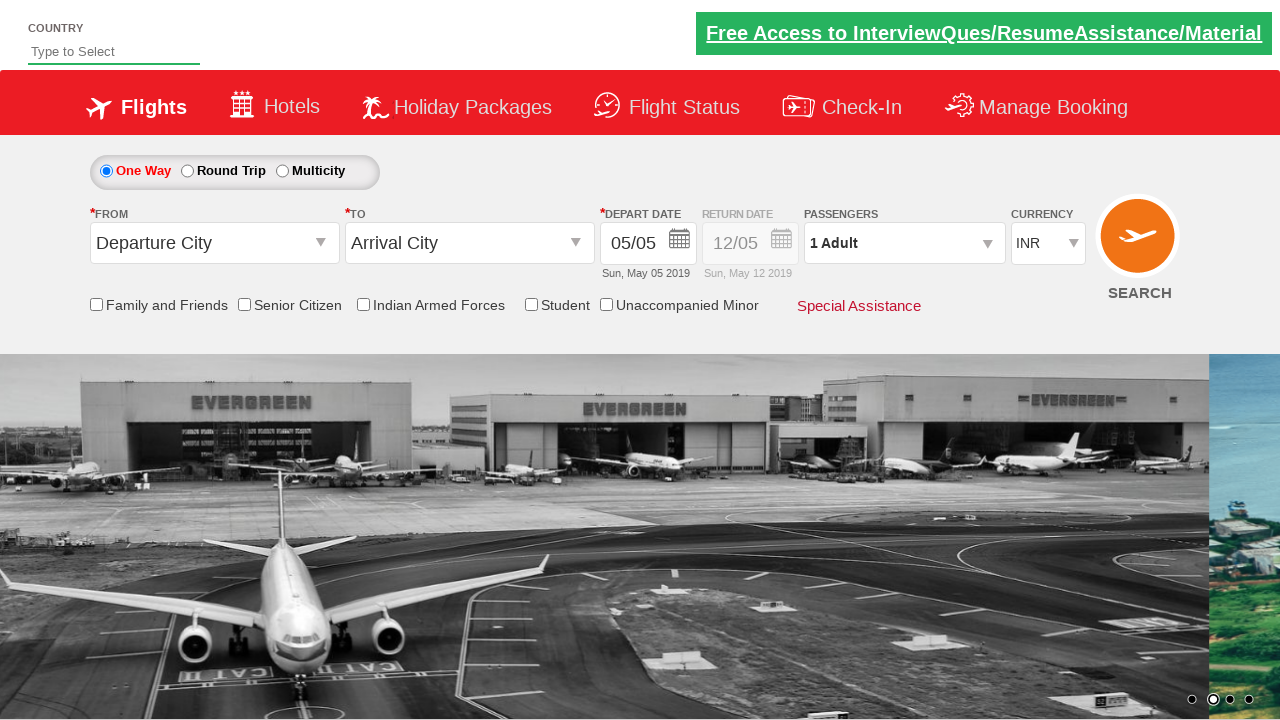

Clicked on the currency dropdown element at (1048, 244) on #ctl00_mainContent_DropDownListCurrency
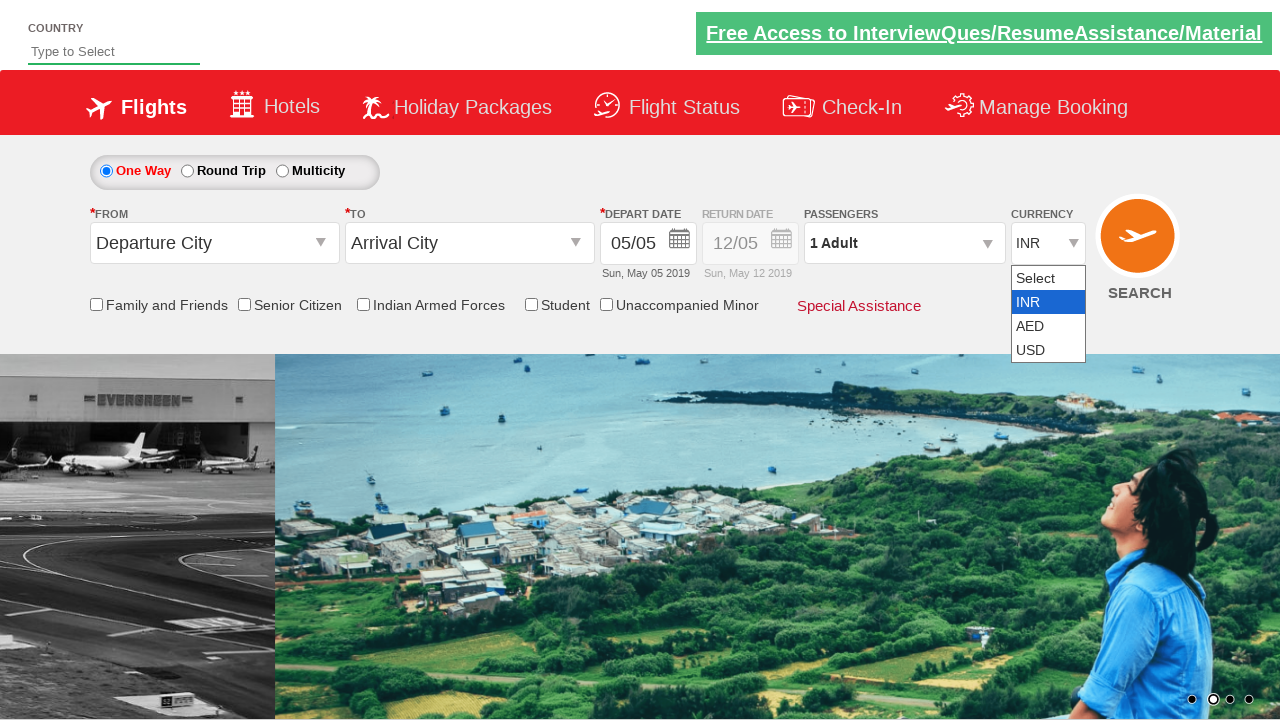

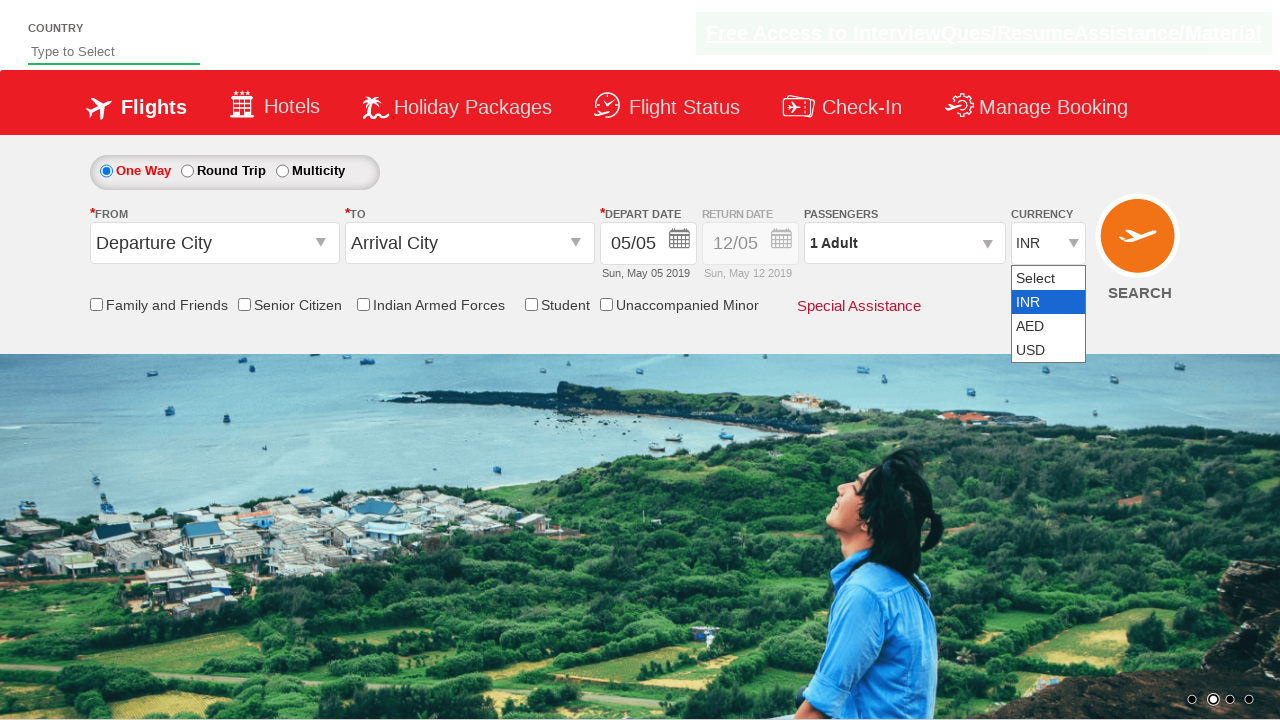